Tests dynamic control functionality by verifying a textbox is disabled, clicking enable button, and confirming the textbox becomes enabled with a success message

Starting URL: https://the-internet.herokuapp.com/dynamic_controls

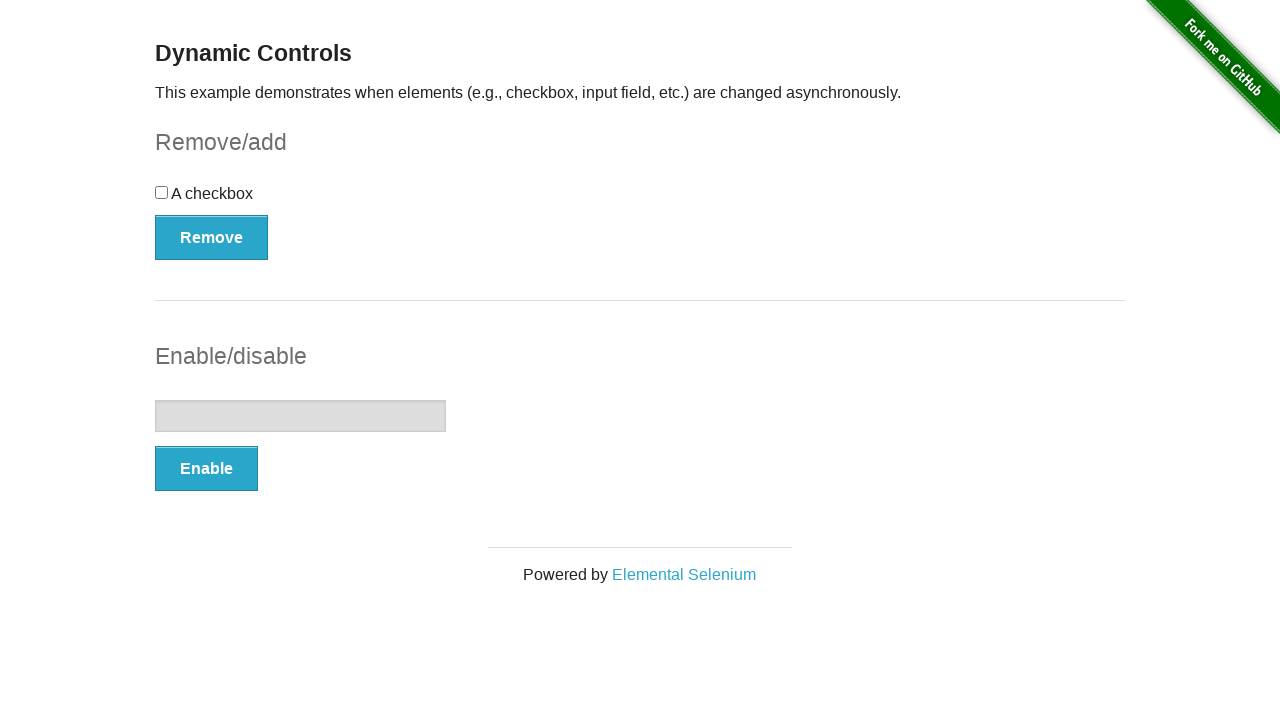

Verified textbox is initially disabled
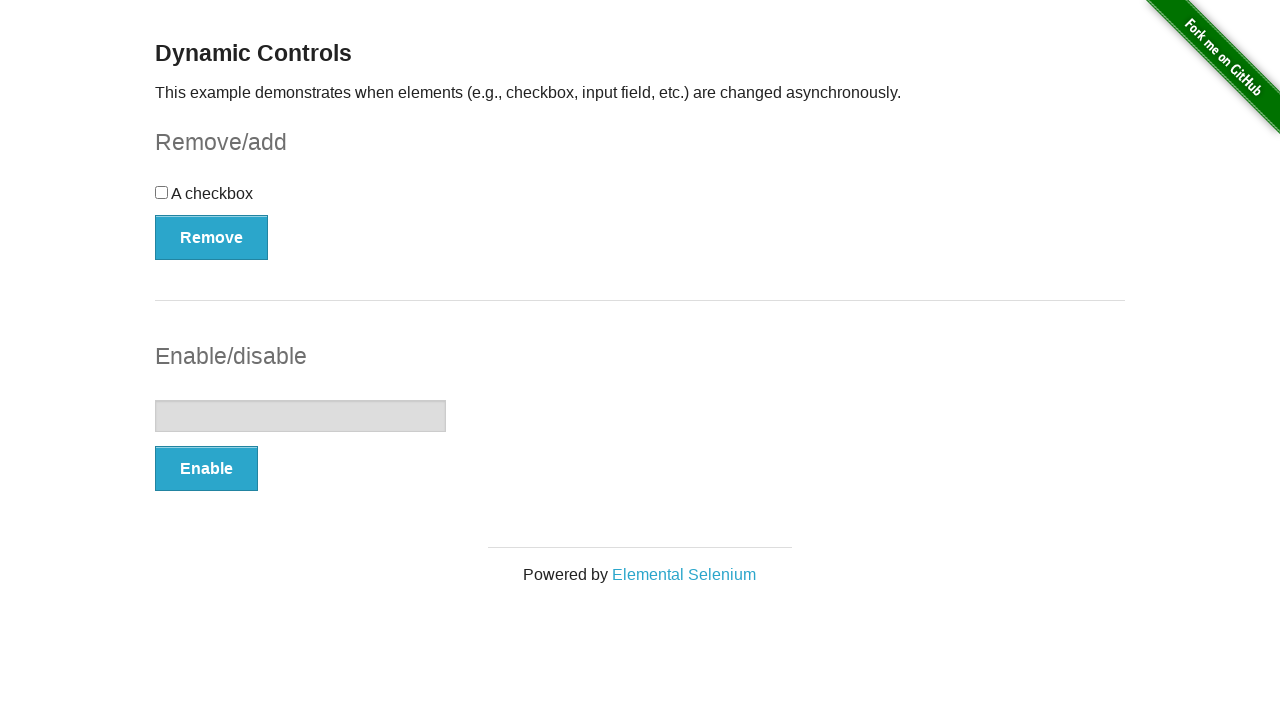

Clicked Enable button at (206, 469) on xpath=//button[text()='Enable']
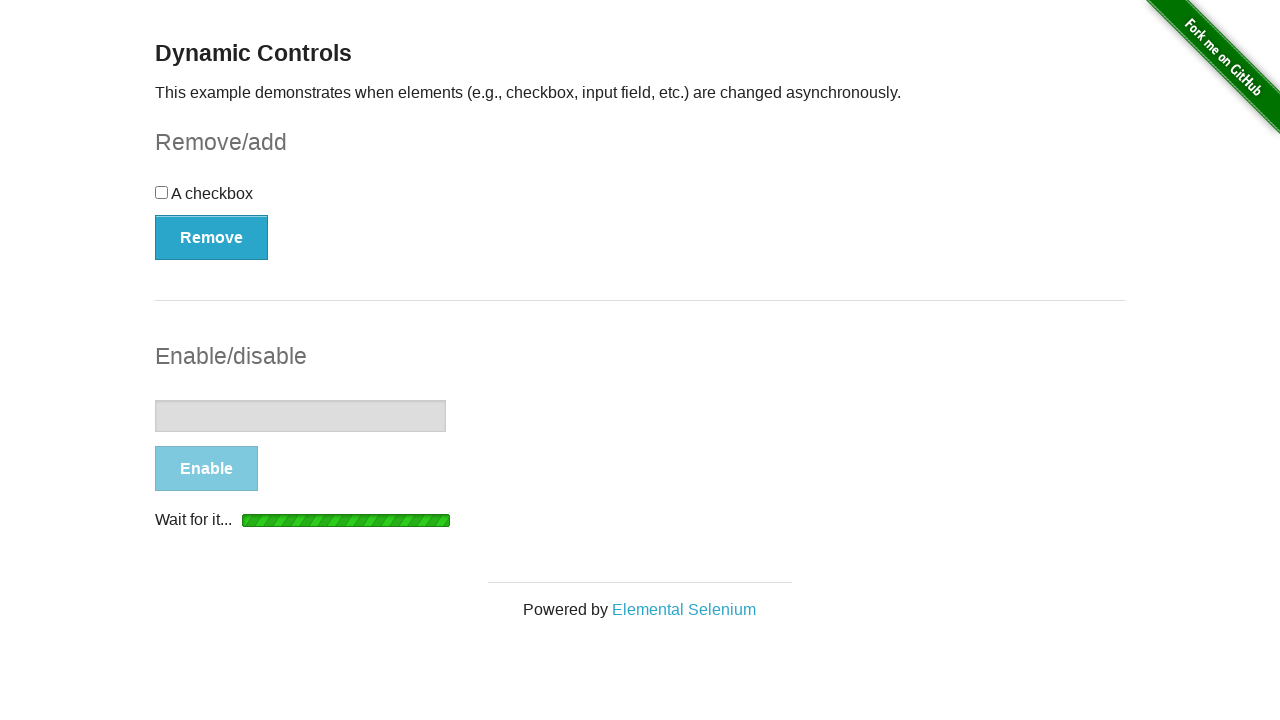

Waited for textbox to become enabled
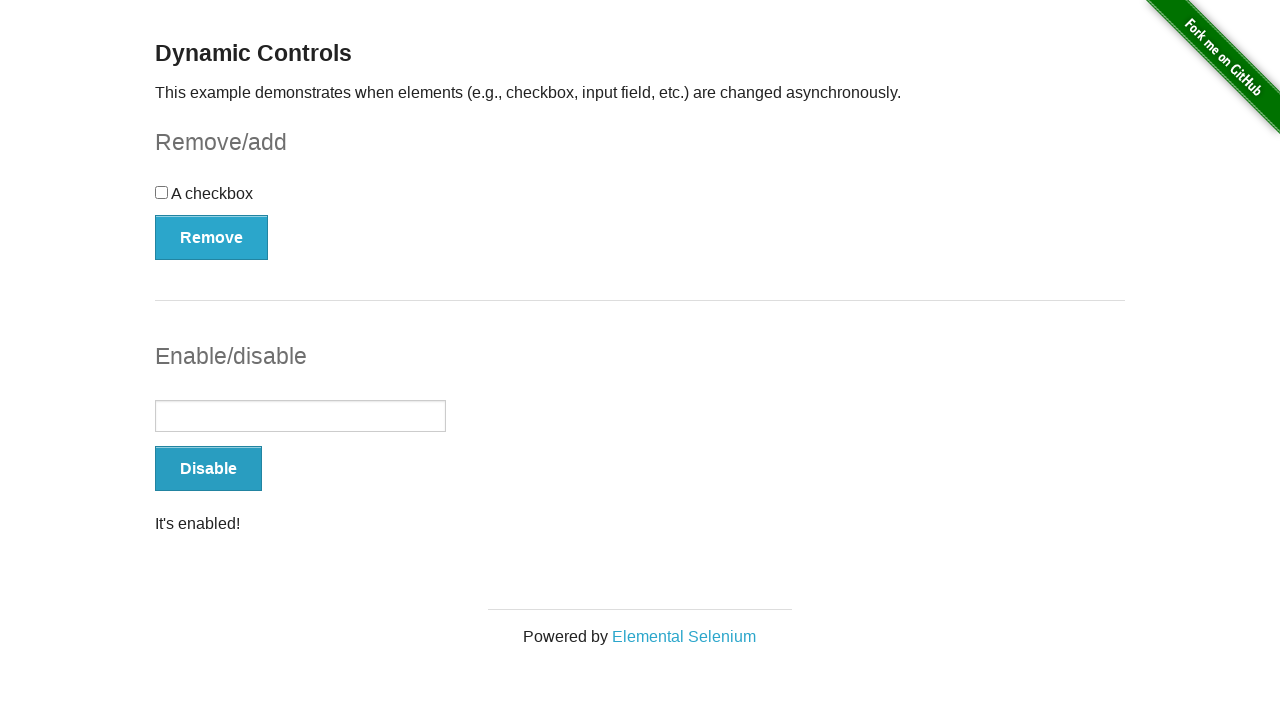

Verified success message is displayed
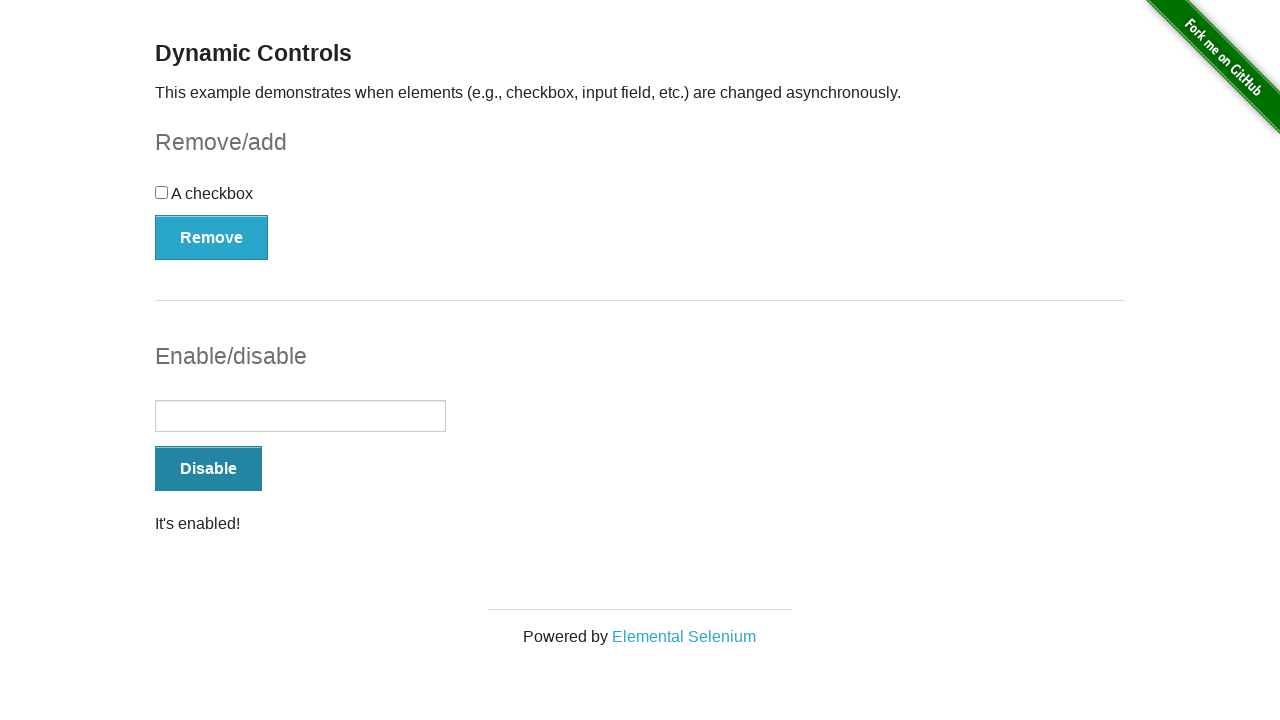

Verified textbox is now enabled
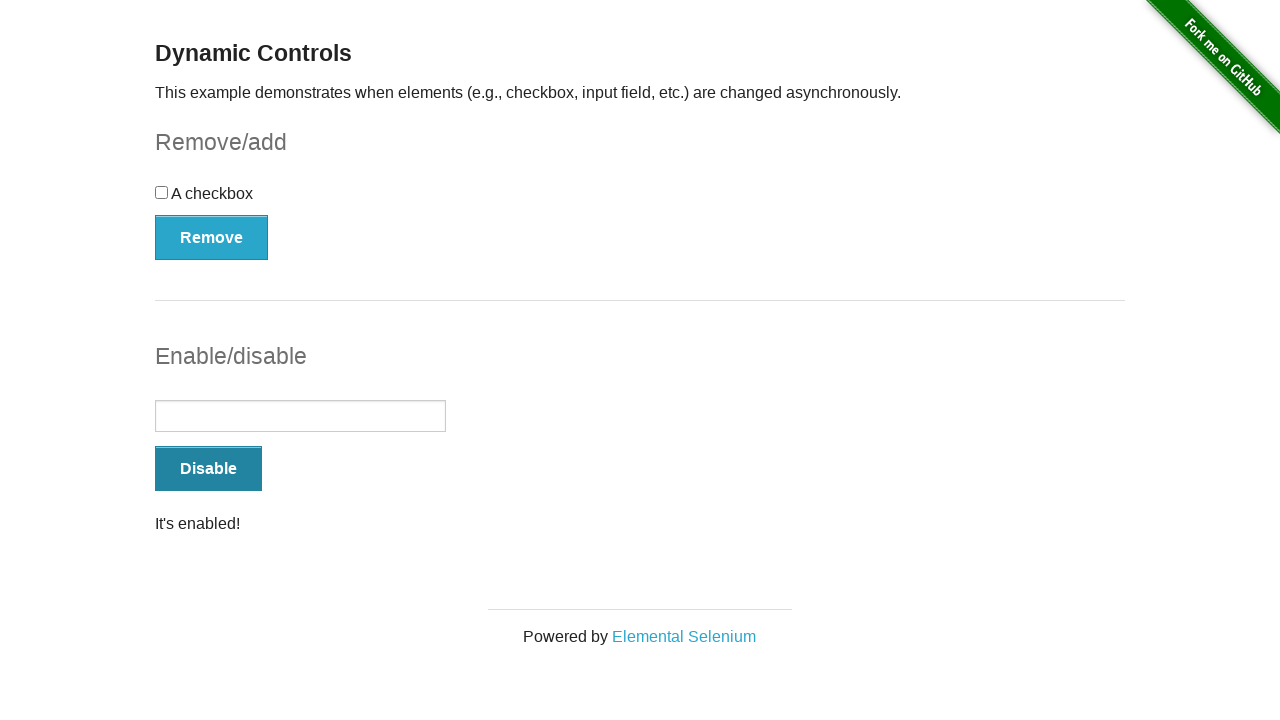

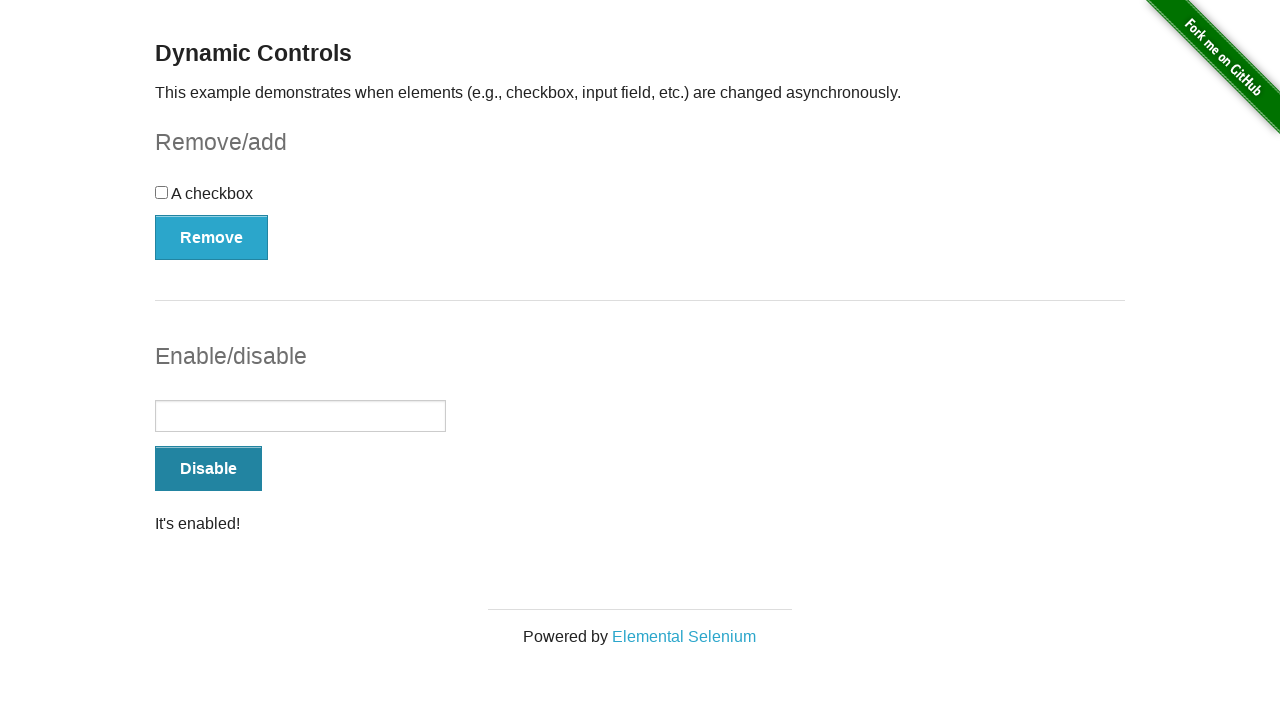